Opens the Testing Studio homepage and resizes the browser window to a specific size.

Starting URL: https://home.testing-studio.com/

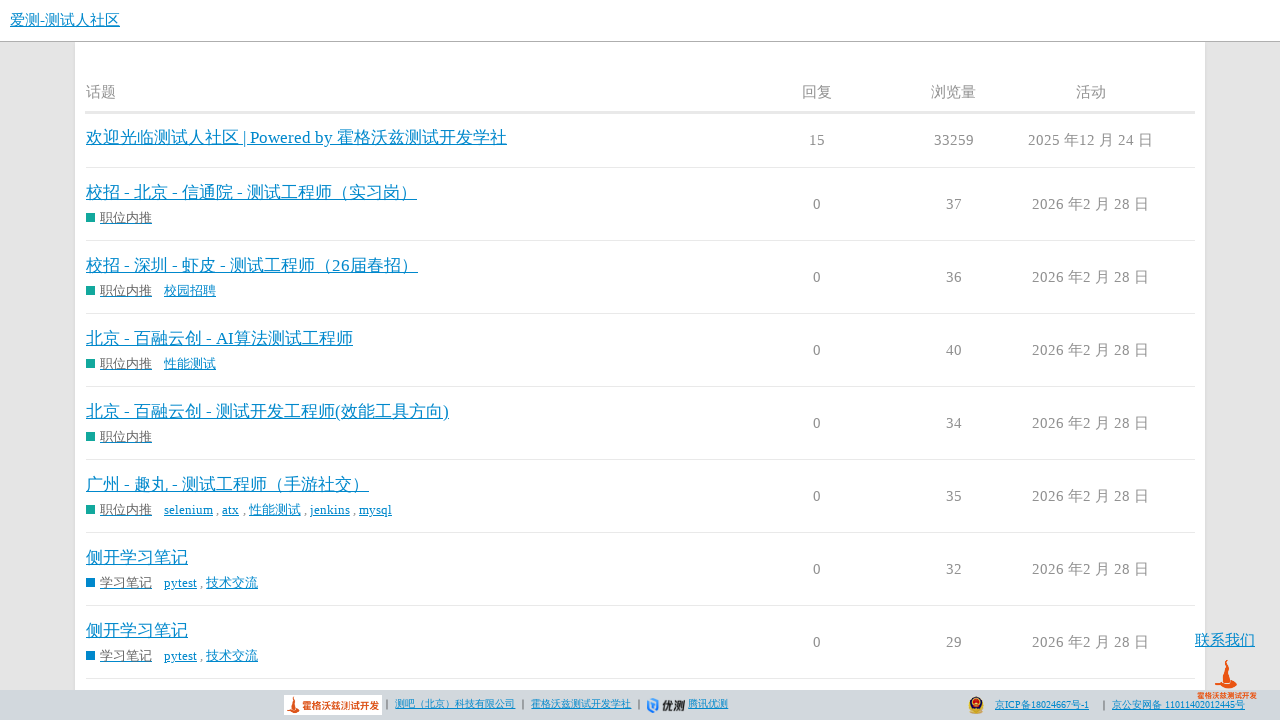

Set browser window size to 1478x825
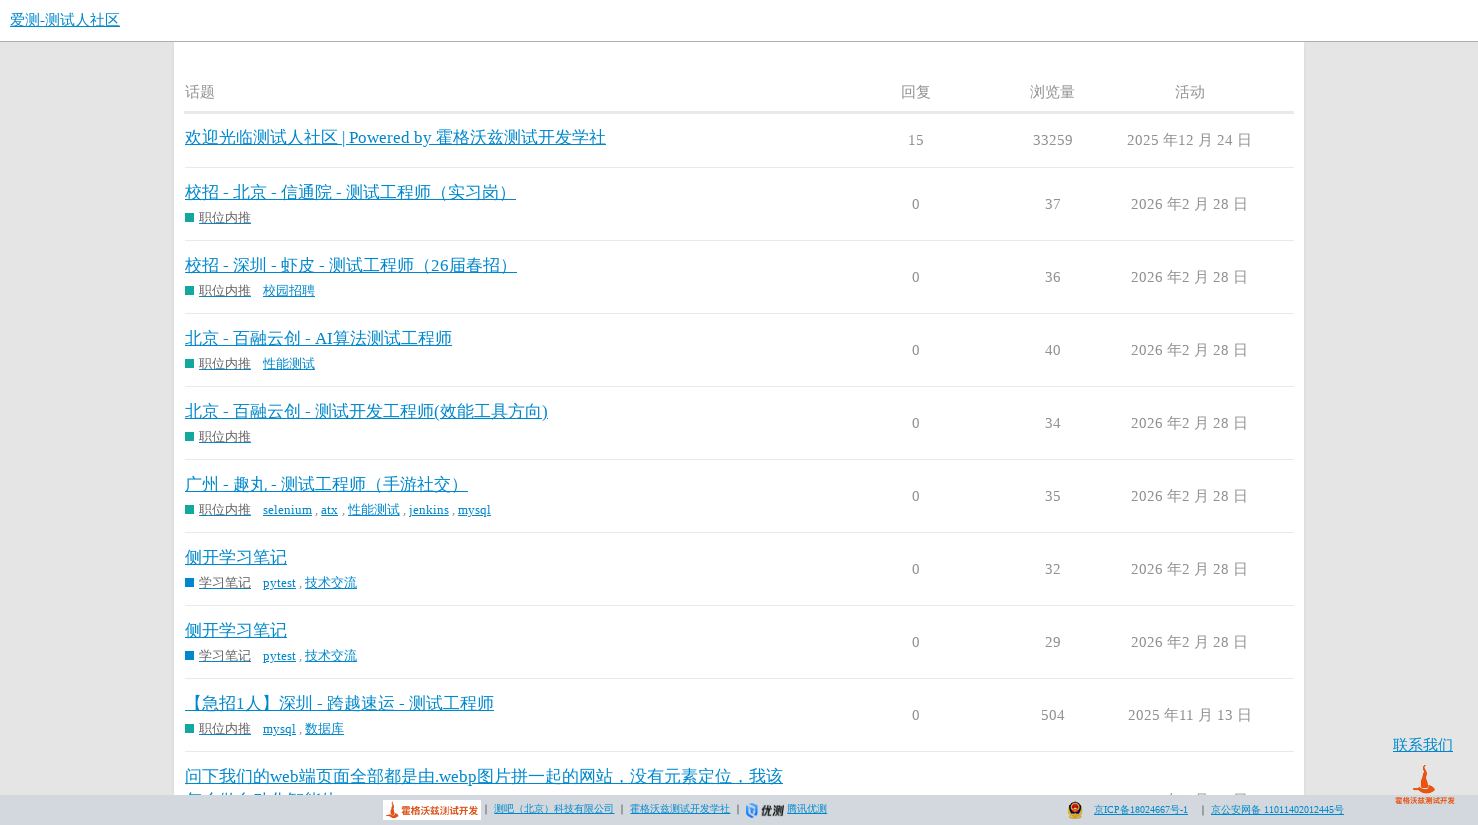

Testing Studio homepage loaded and DOM content fully rendered
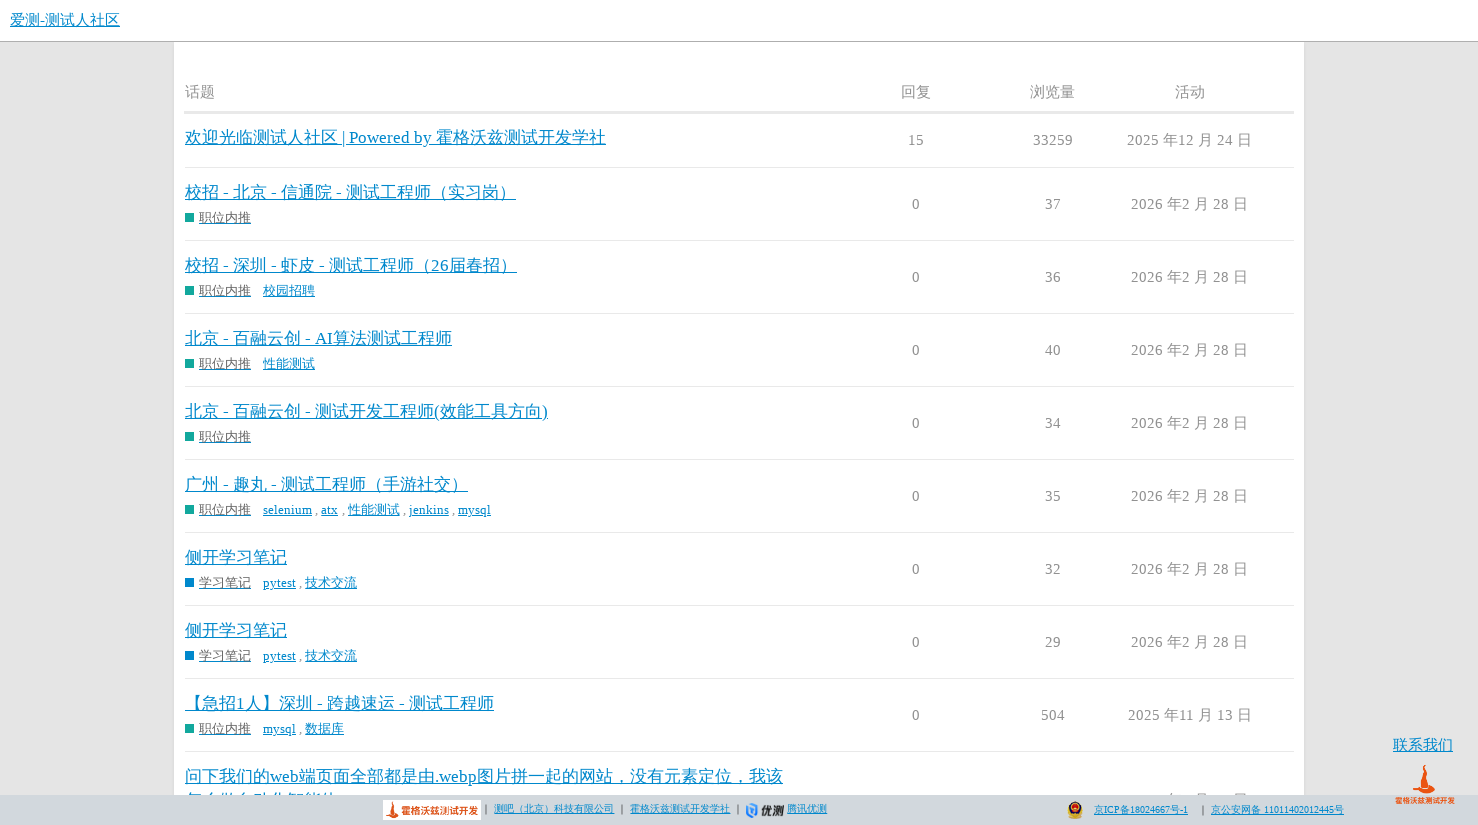

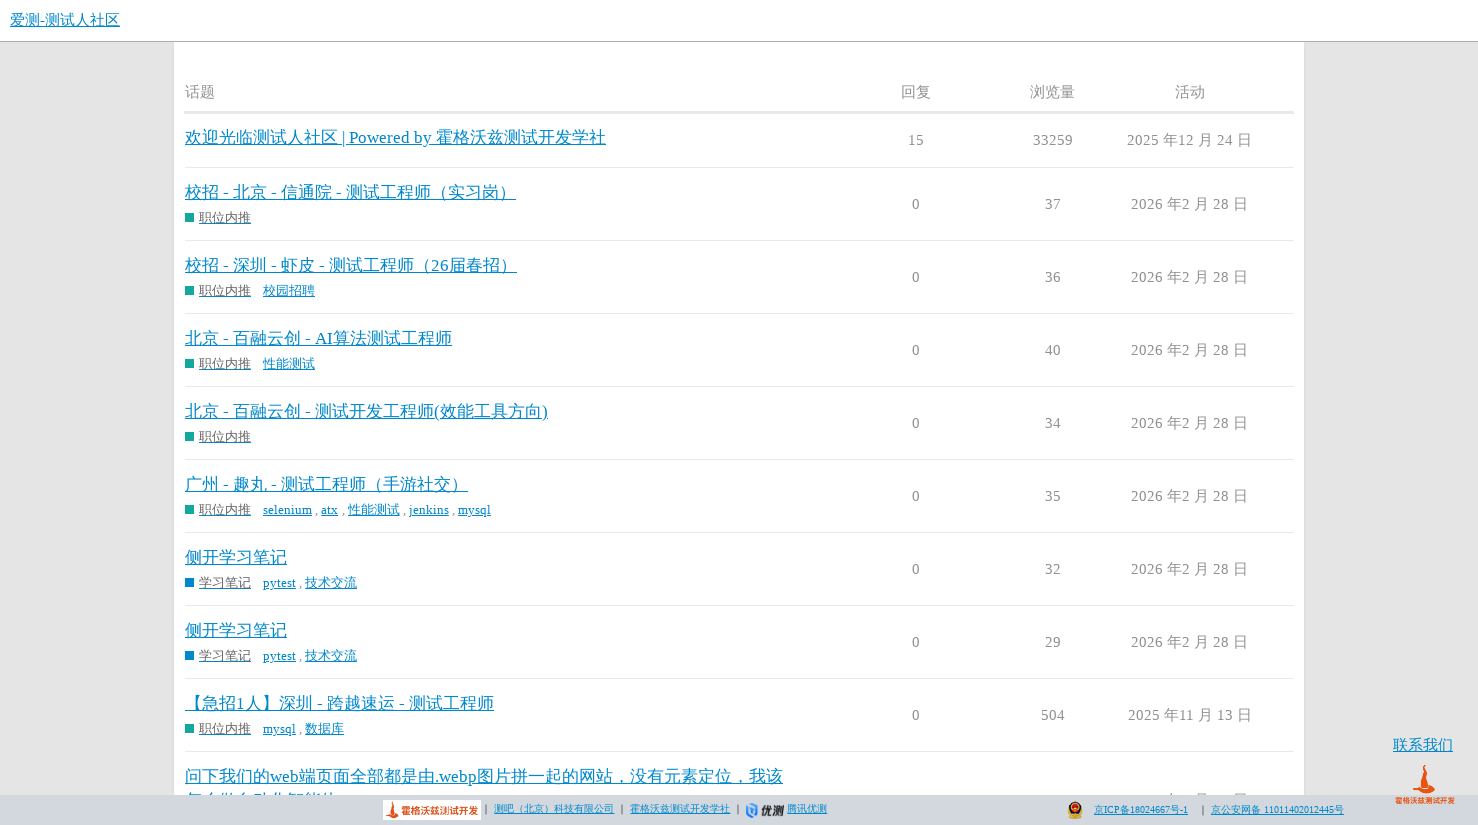